Tests drag and drop functionality by dragging an element from source to target location using two different approaches

Starting URL: https://jqueryui.com/resources/demos/droppable/default.html

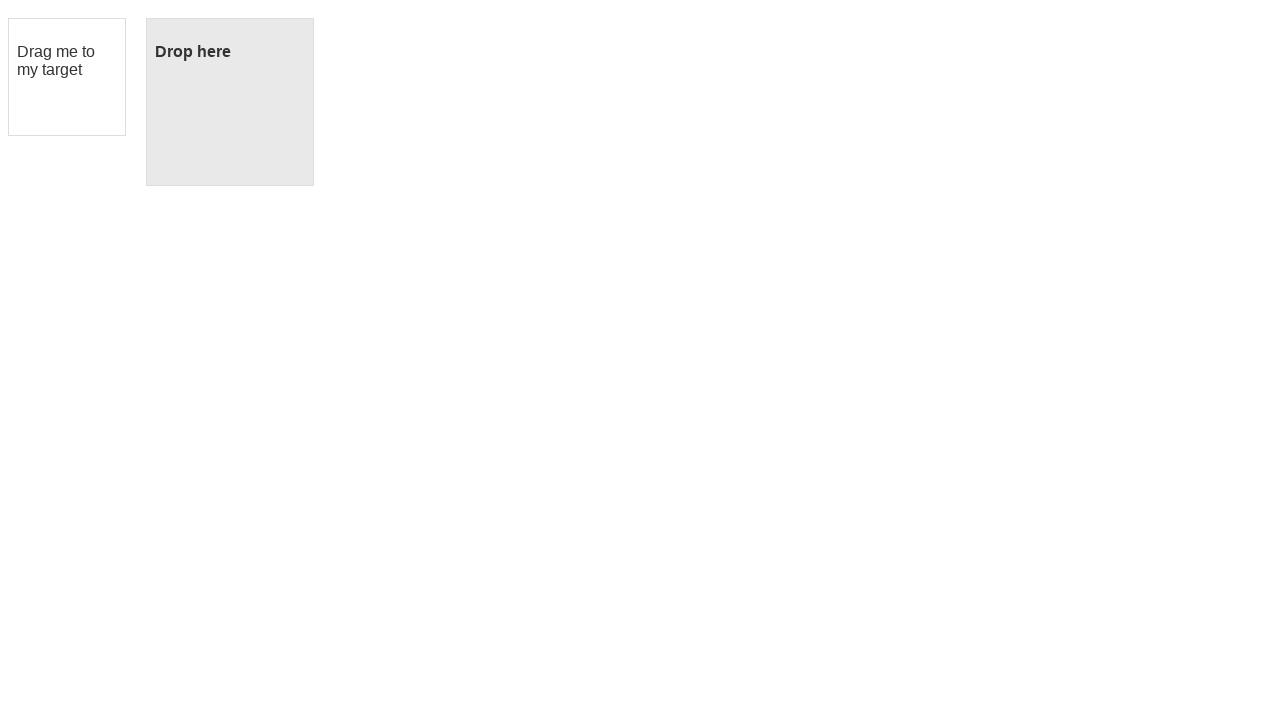

Located draggable source element
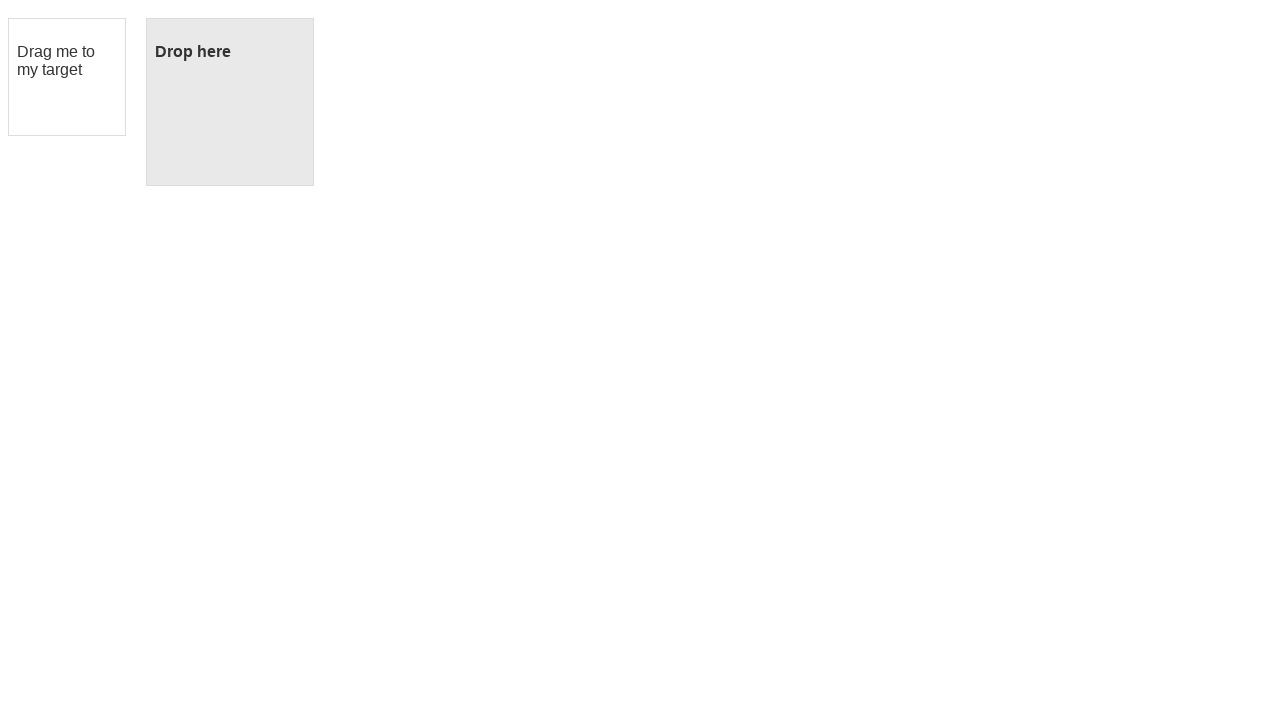

Located droppable target element
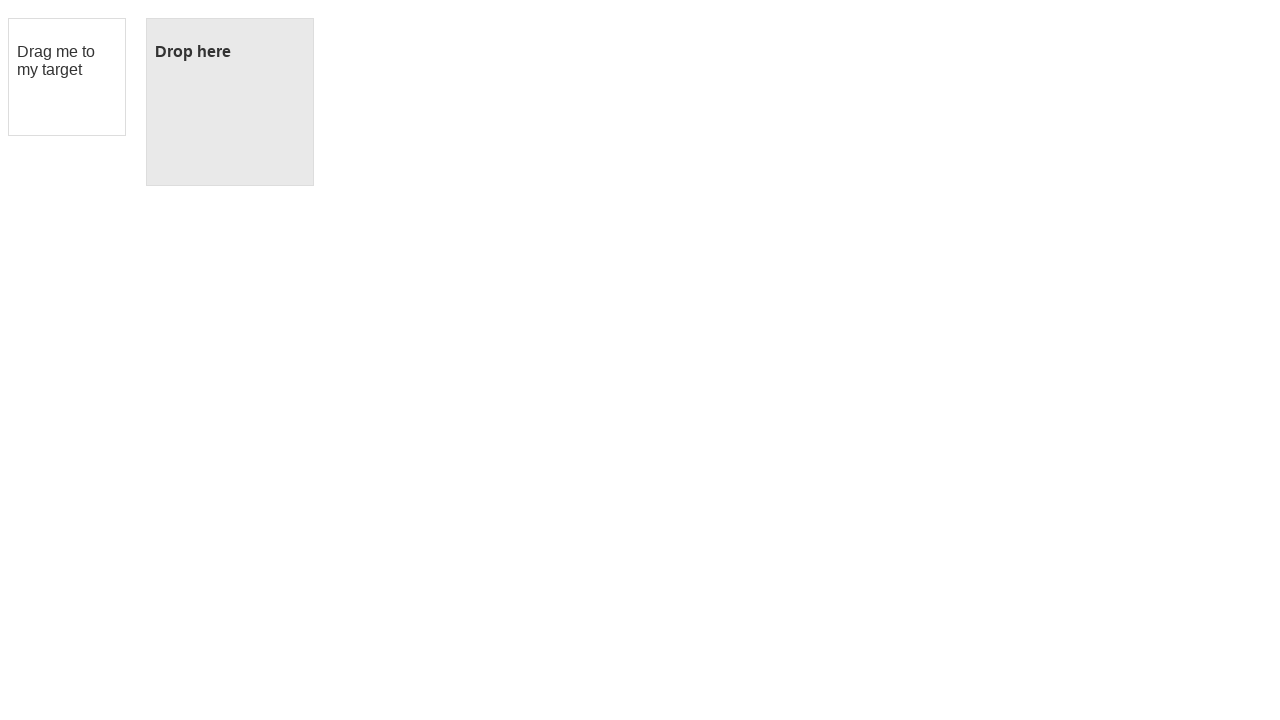

Dragged source element to target location using first approach at (230, 102)
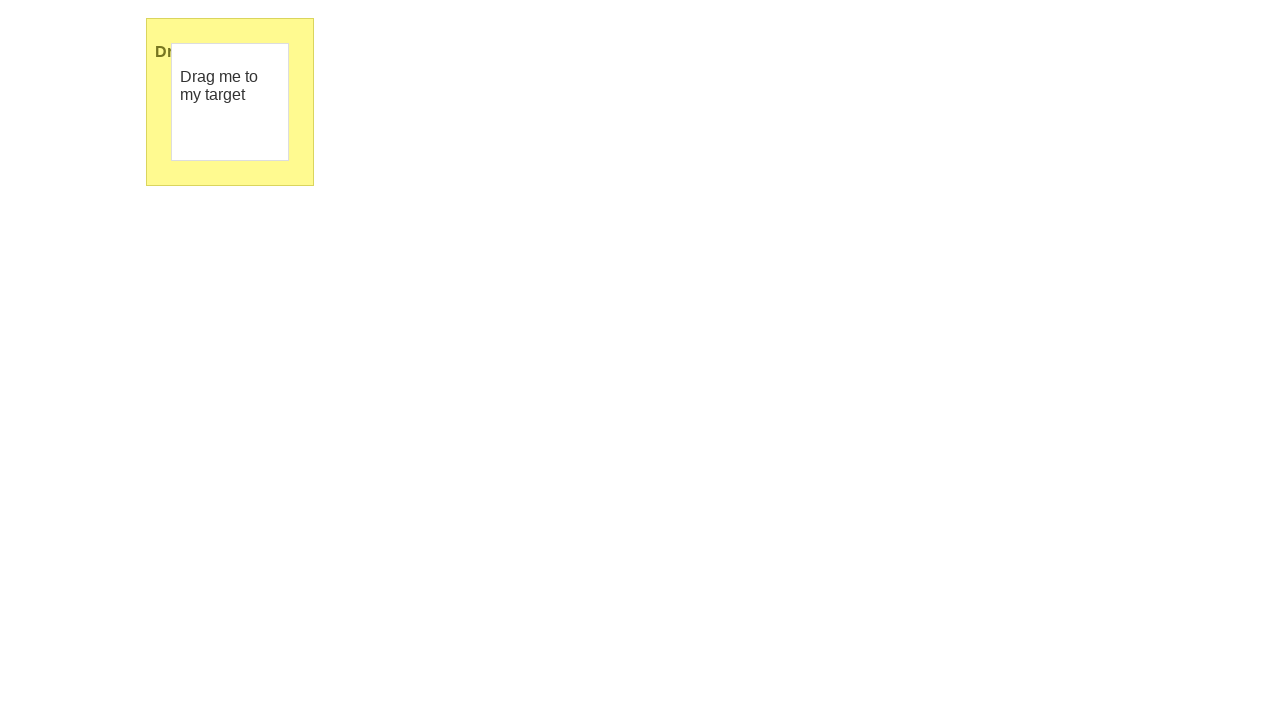

Reloaded page to reset drag and drop state
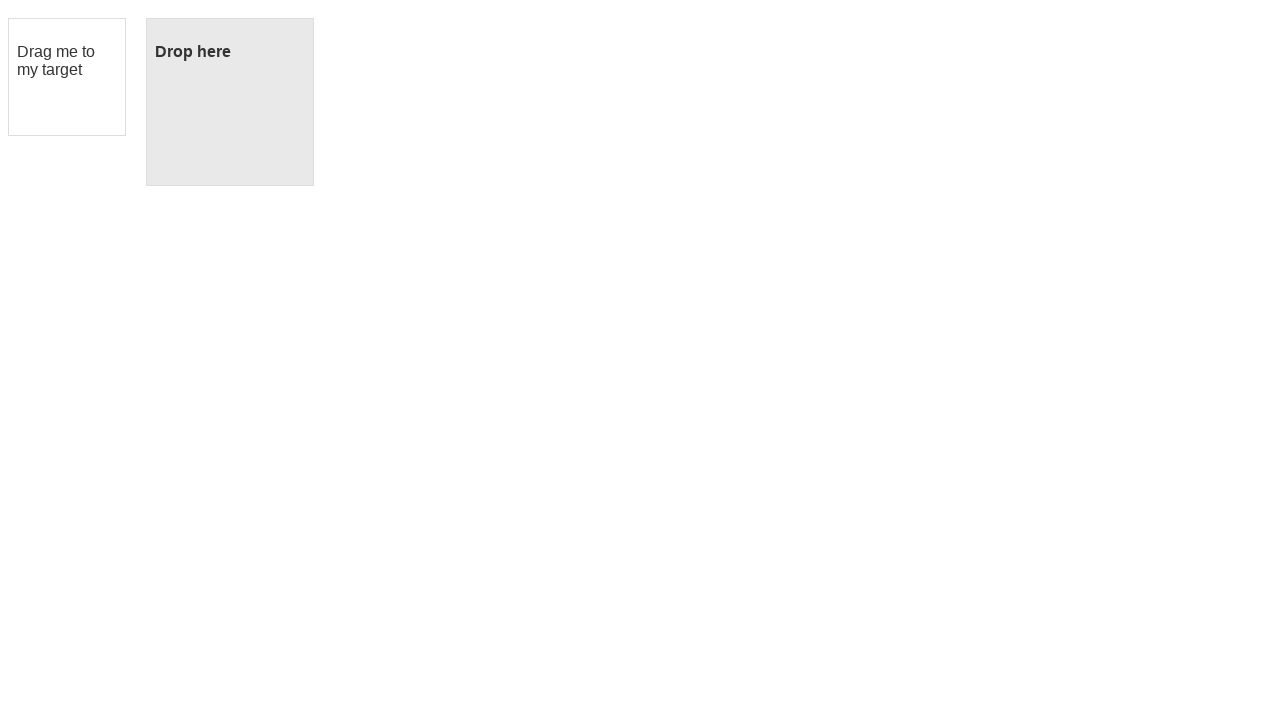

Re-located draggable source element after page reload
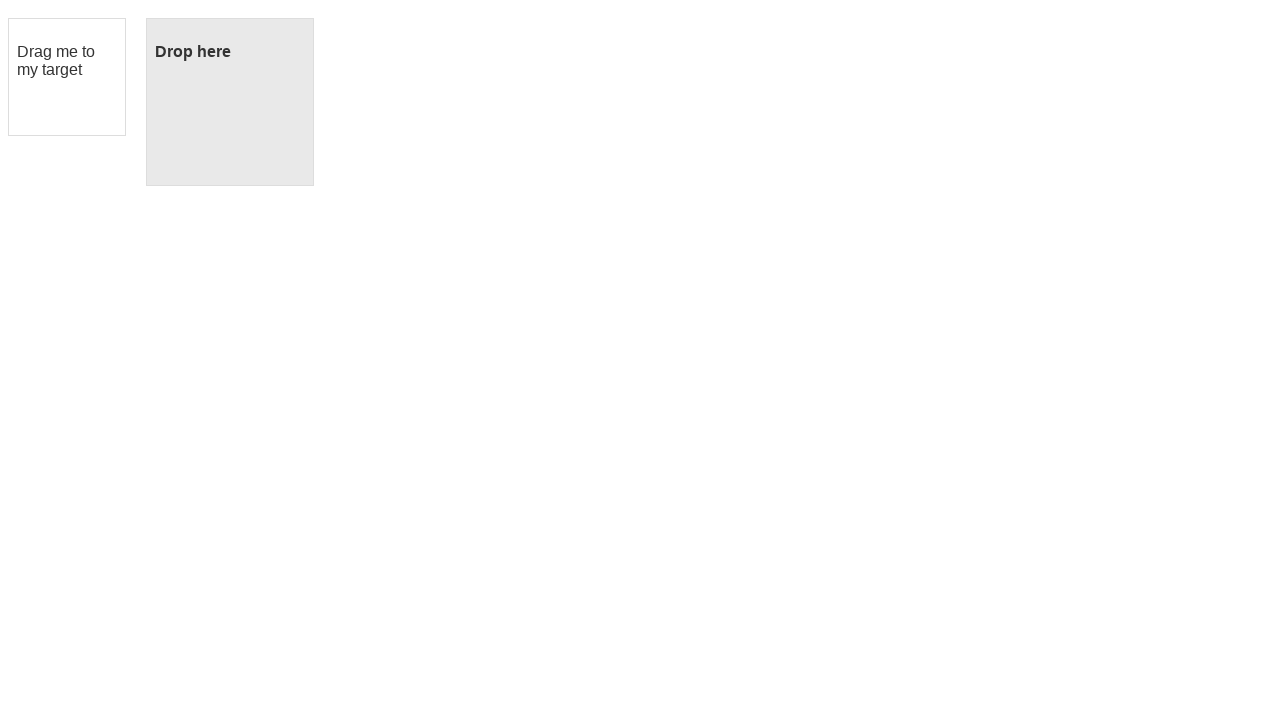

Re-located droppable target element after page reload
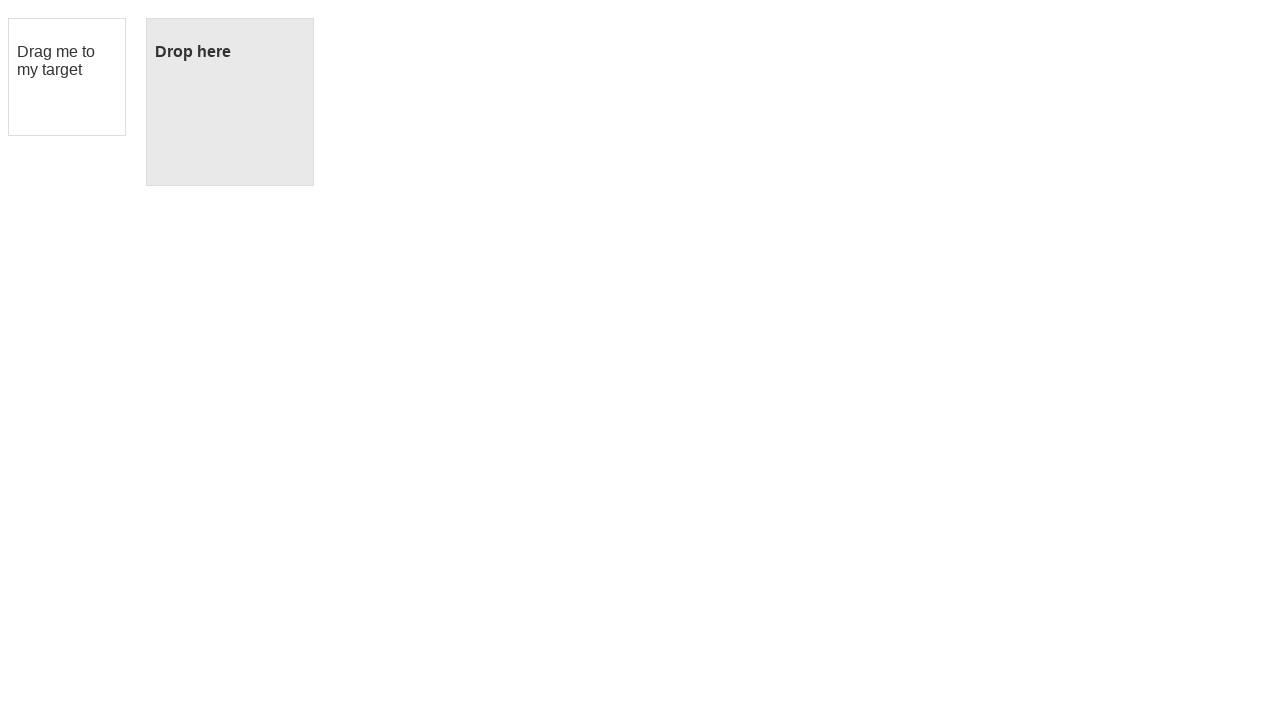

Dragged source element to target location using second approach at (230, 102)
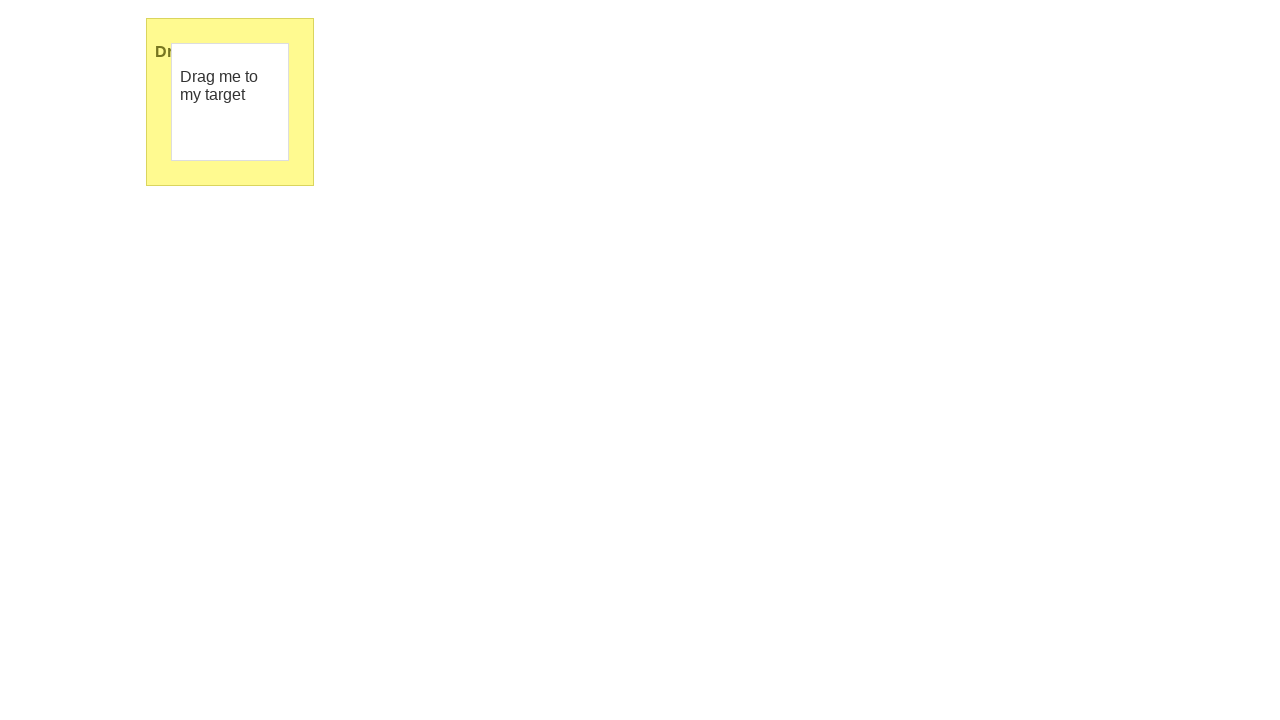

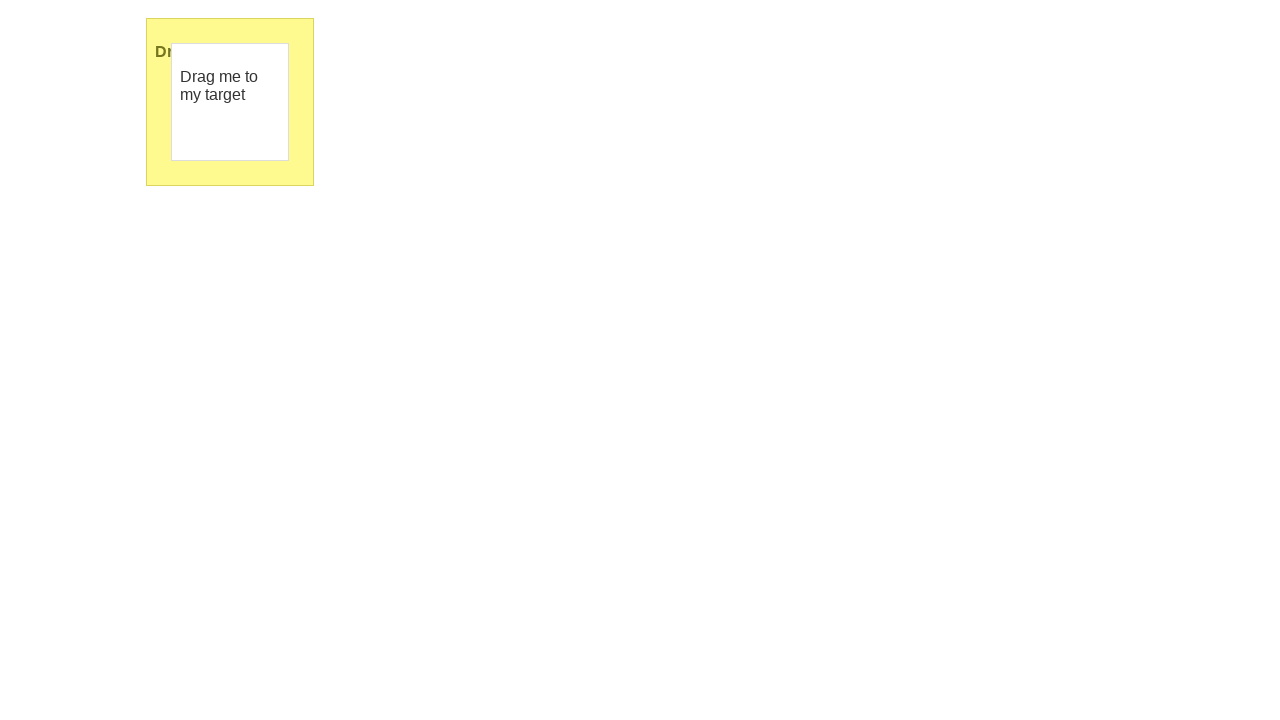